Tests opting out of A/B tests by adding an opt-out cookie before navigating to the A/B test page, then verifying the opt-out was applied.

Starting URL: http://the-internet.herokuapp.com

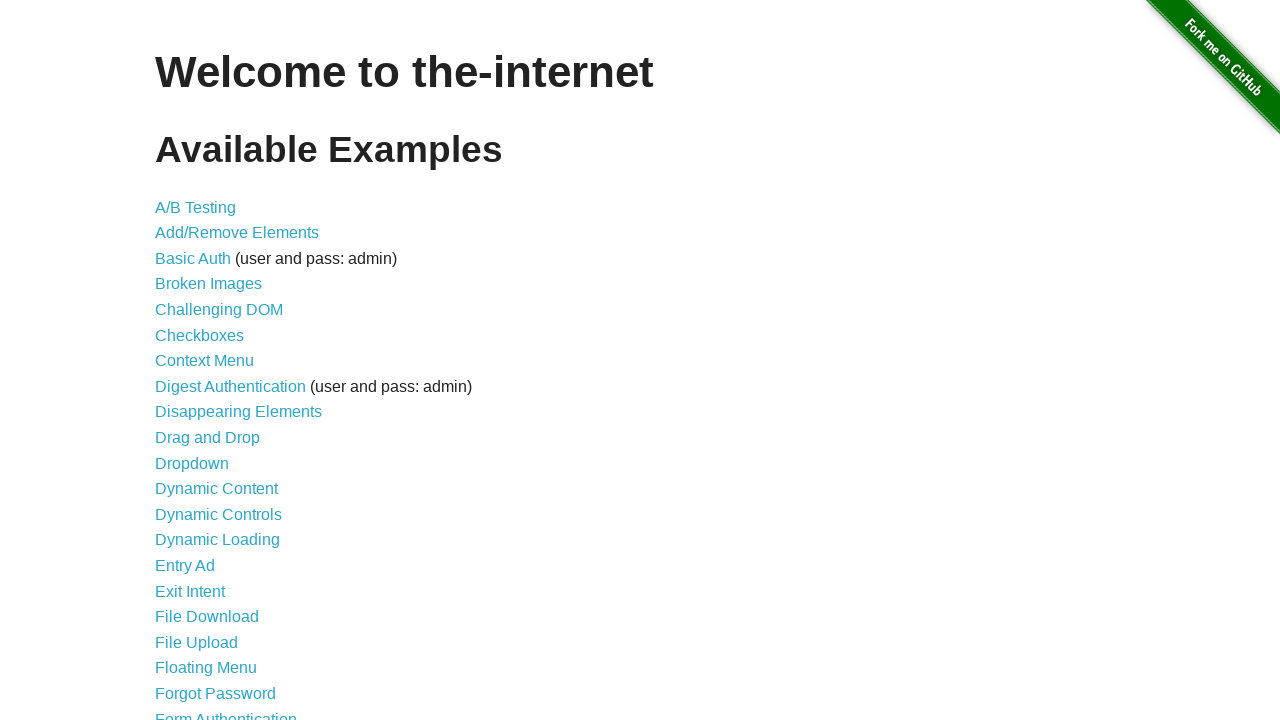

Added optimizelyOptOut cookie to opt out of A/B tests
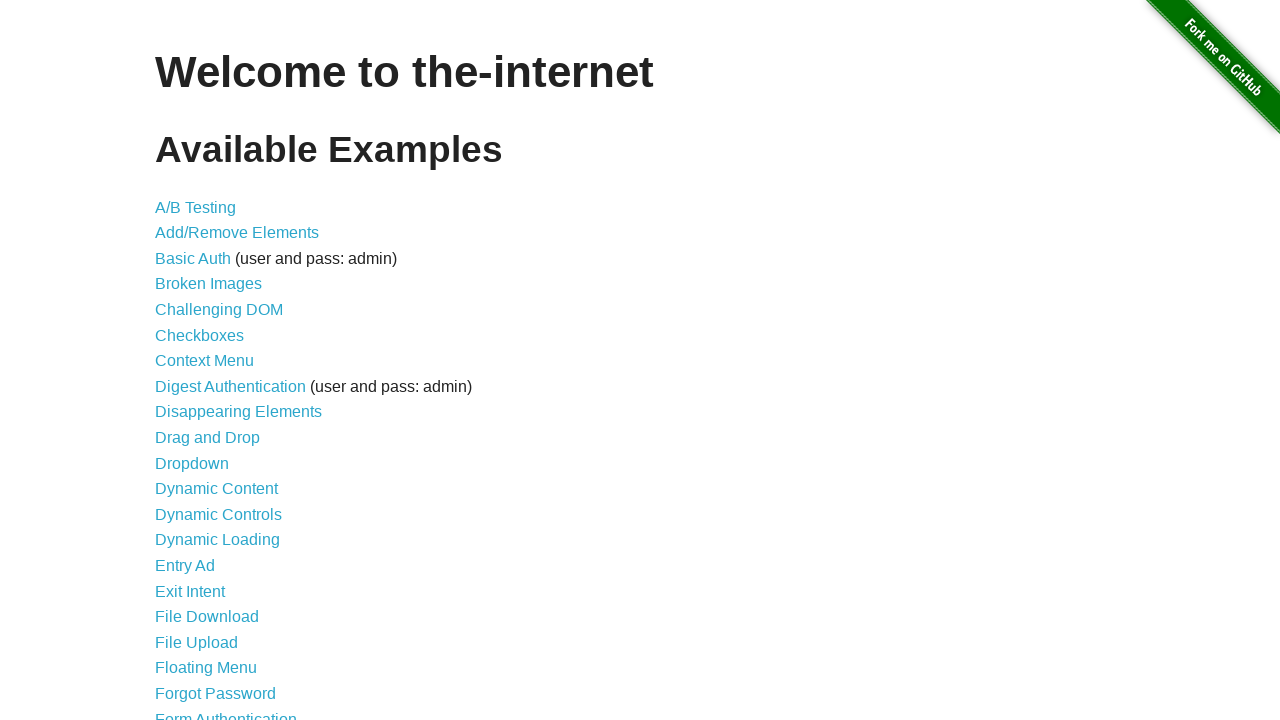

Navigated to A/B test page at http://the-internet.herokuapp.com/abtest
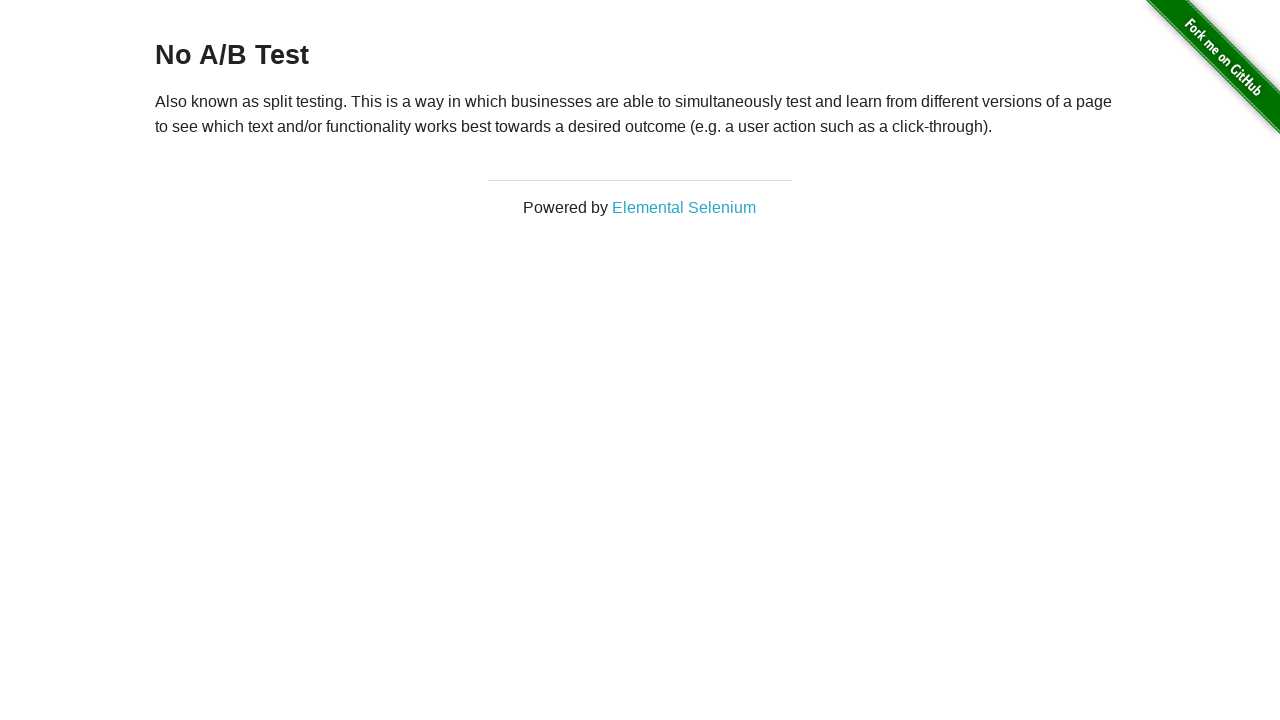

Page heading loaded, confirming opt-out was applied
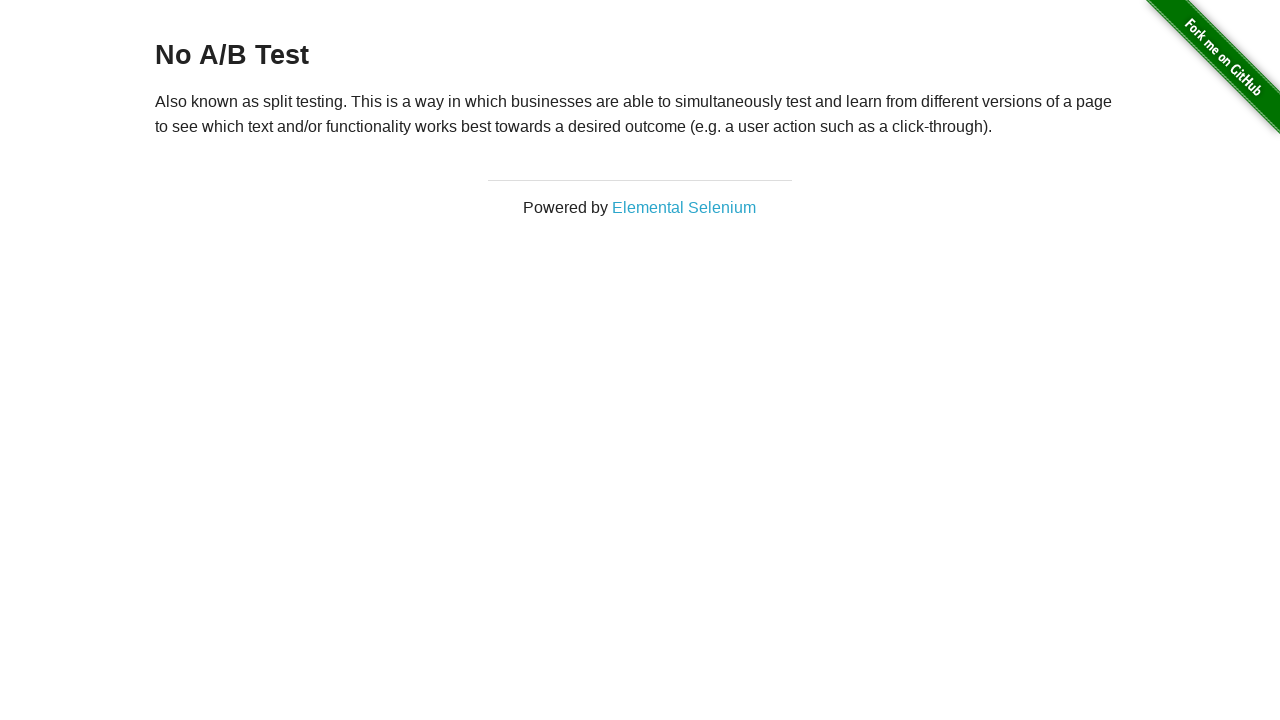

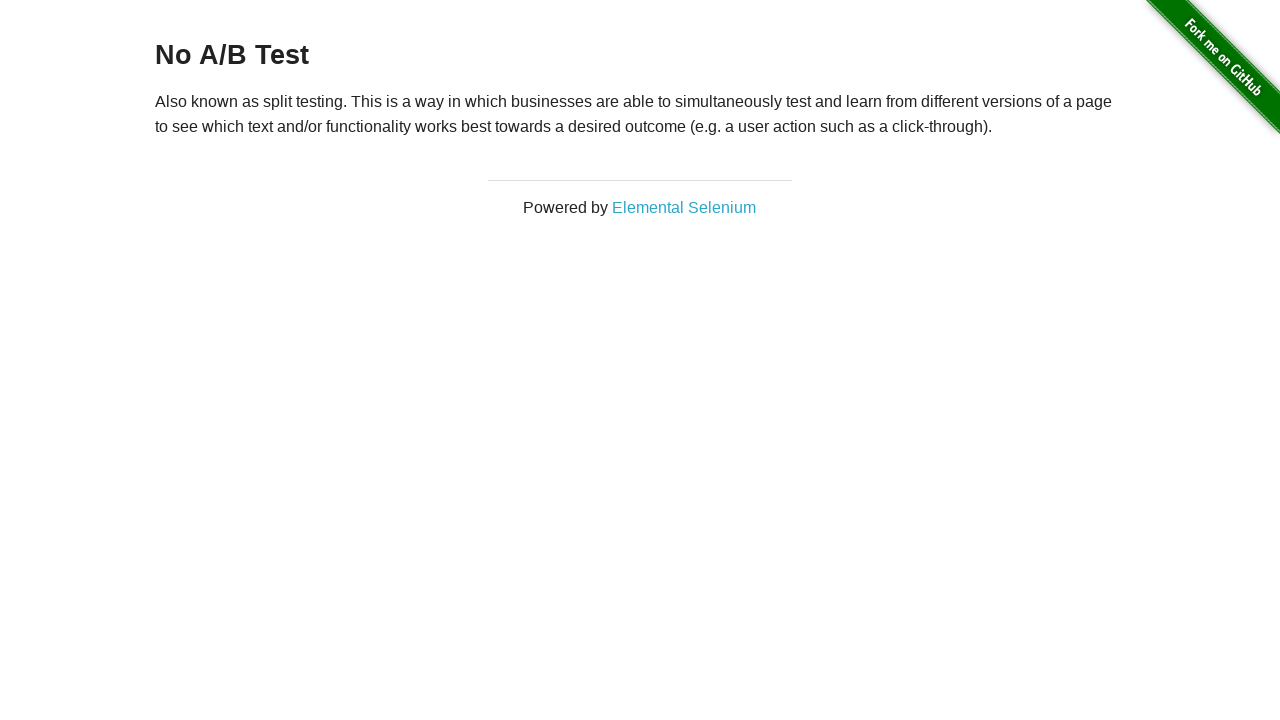